Tests registration form with mismatched email confirmation to verify email confirmation error

Starting URL: https://alada.vn/tai-khoan/dang-ky.html

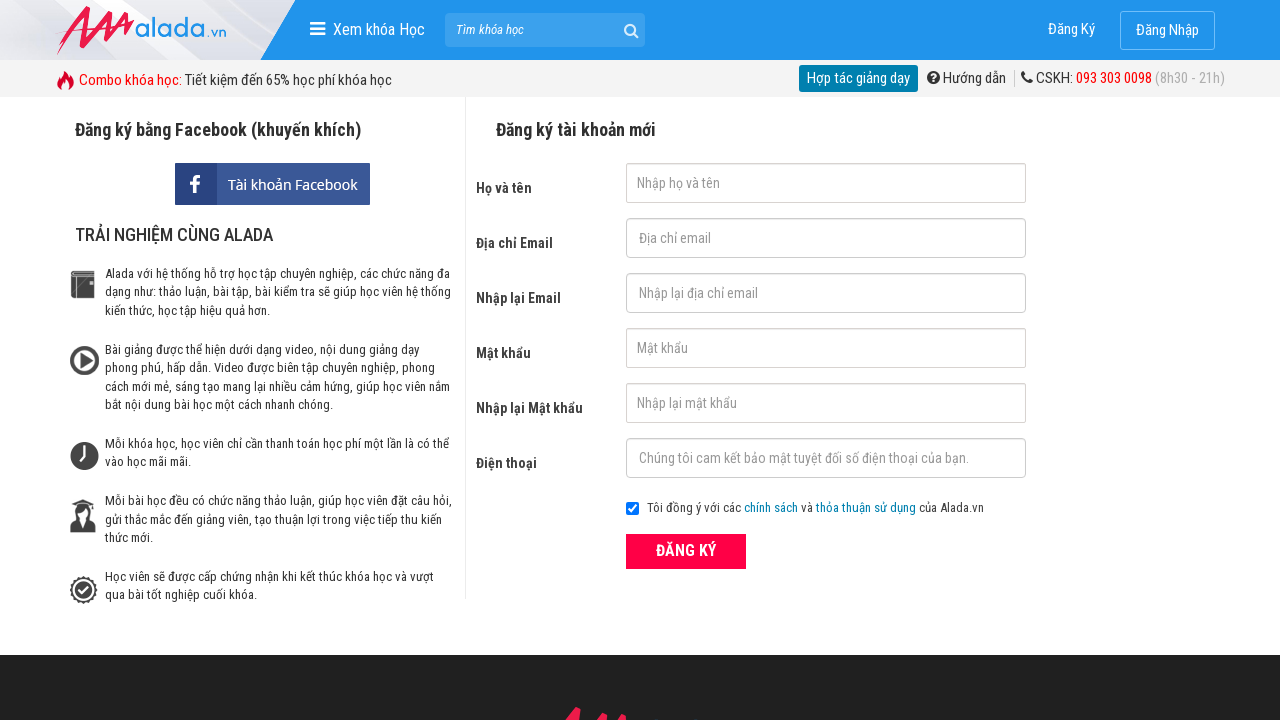

Filled firstname field with 'Bùi Thu' on #txtFirstname
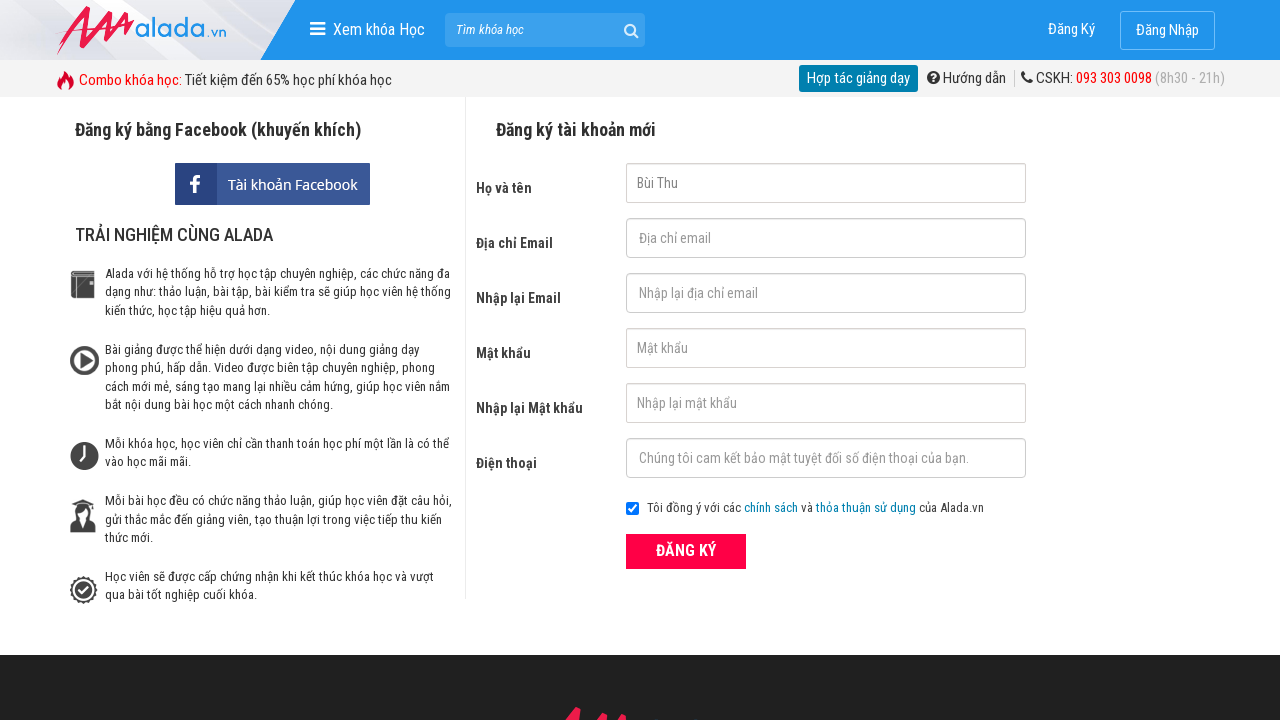

Filled email field with 'thu@gmail.com' on #txtEmail
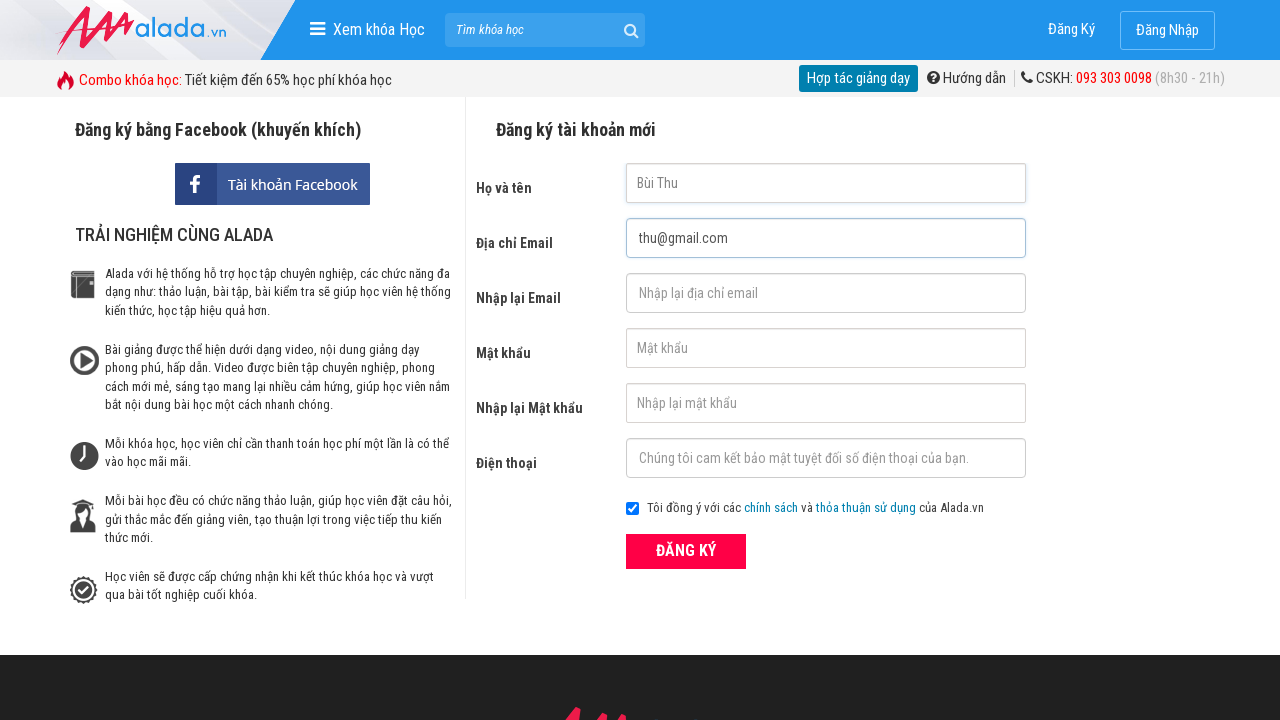

Filled confirm email field with mismatched email '123@123.' on #txtCEmail
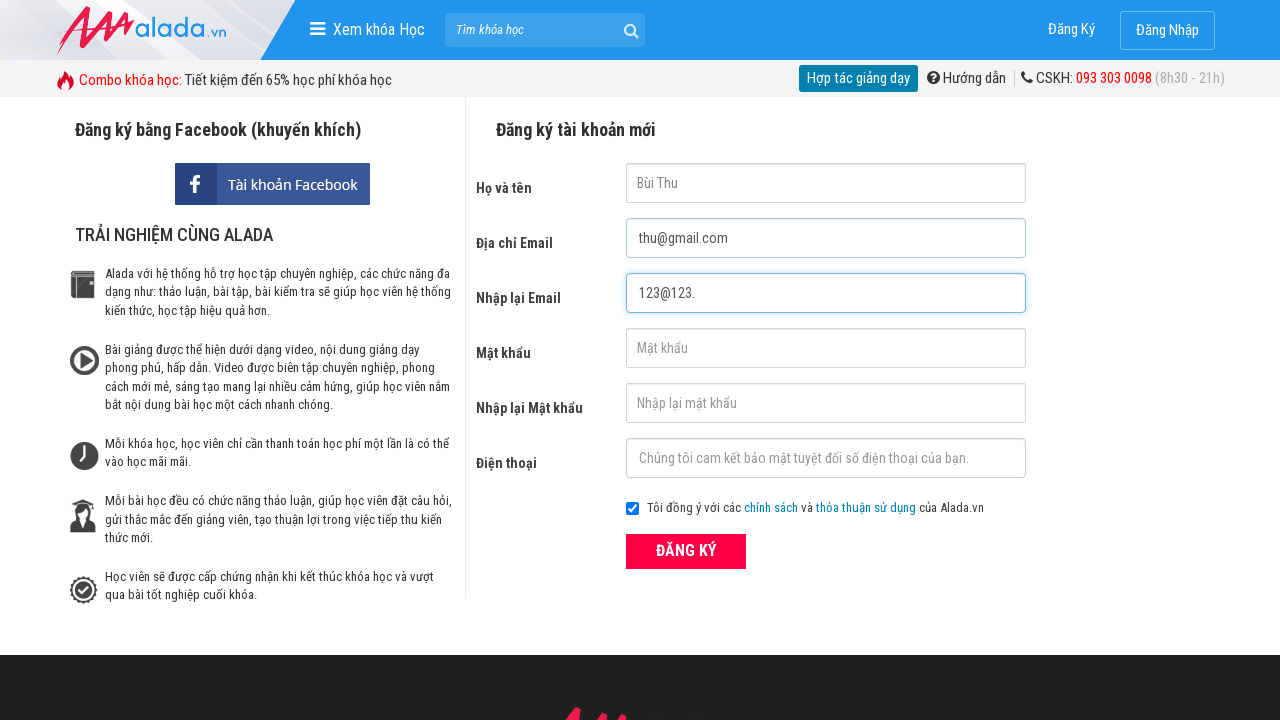

Filled password field with 'buithu123' on #txtPassword
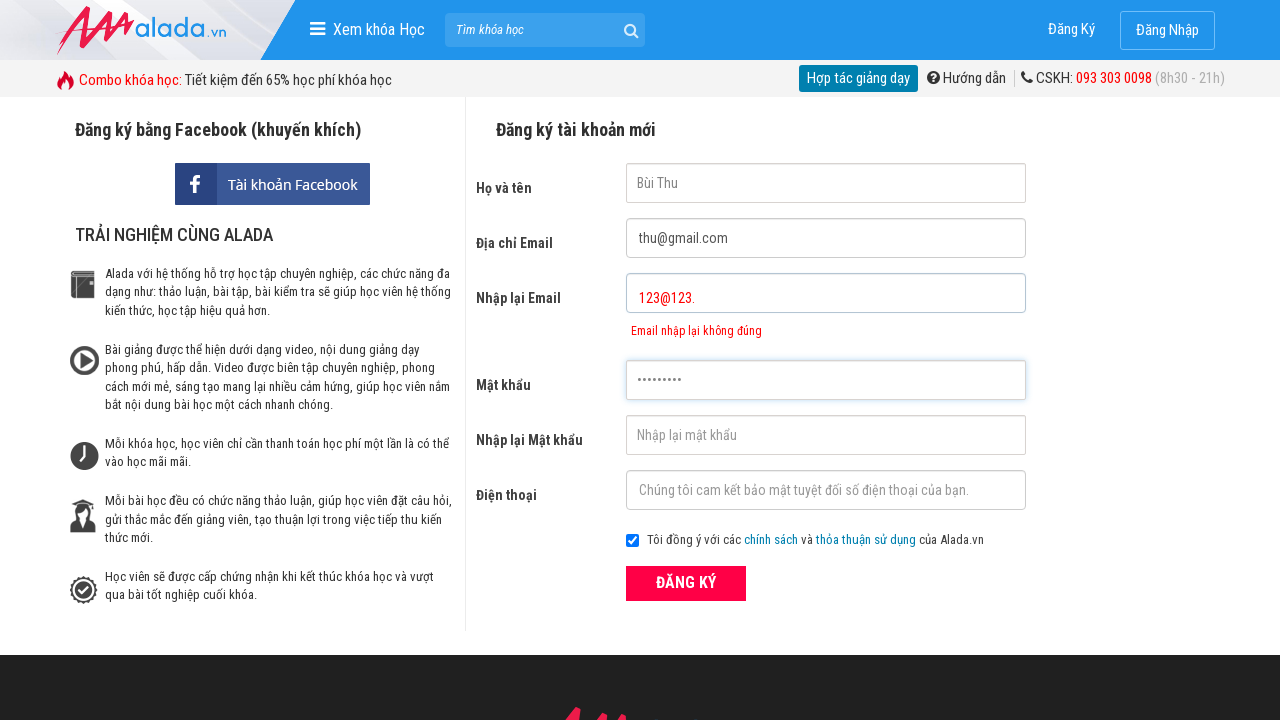

Filled confirm password field with 'buithu123' on #txtCPassword
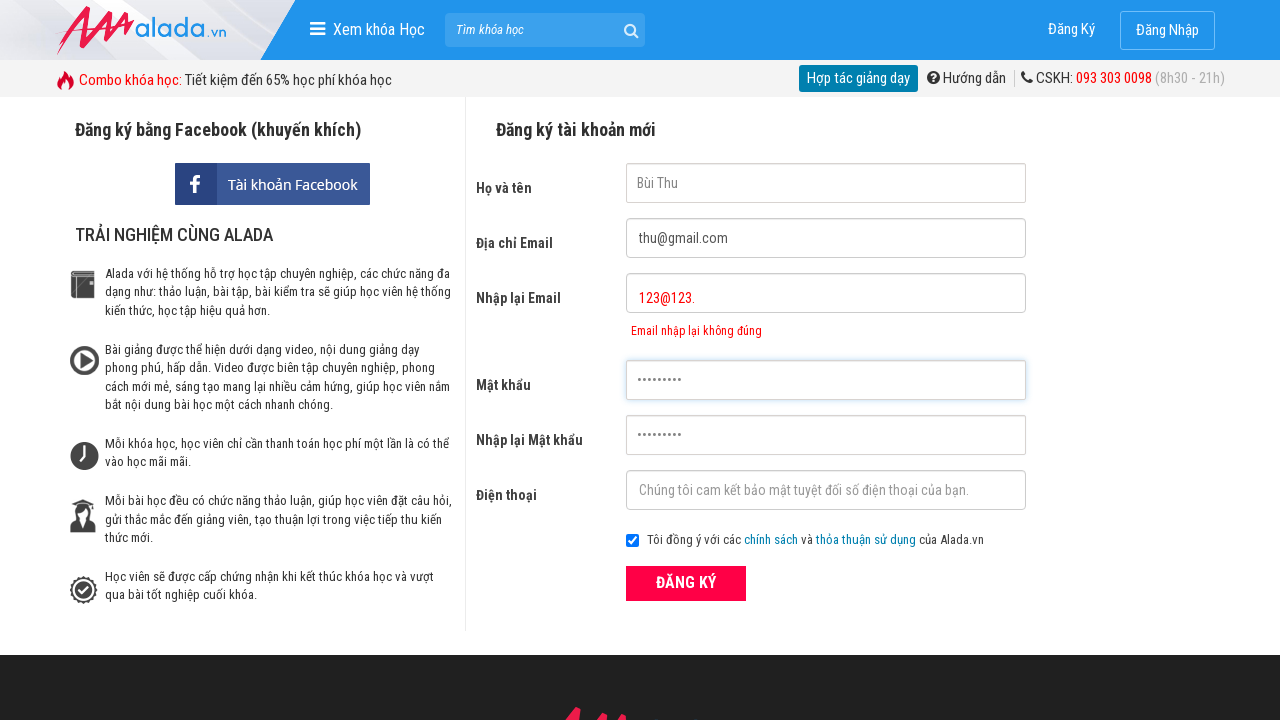

Filled phone field with '0394905561' on #txtPhone
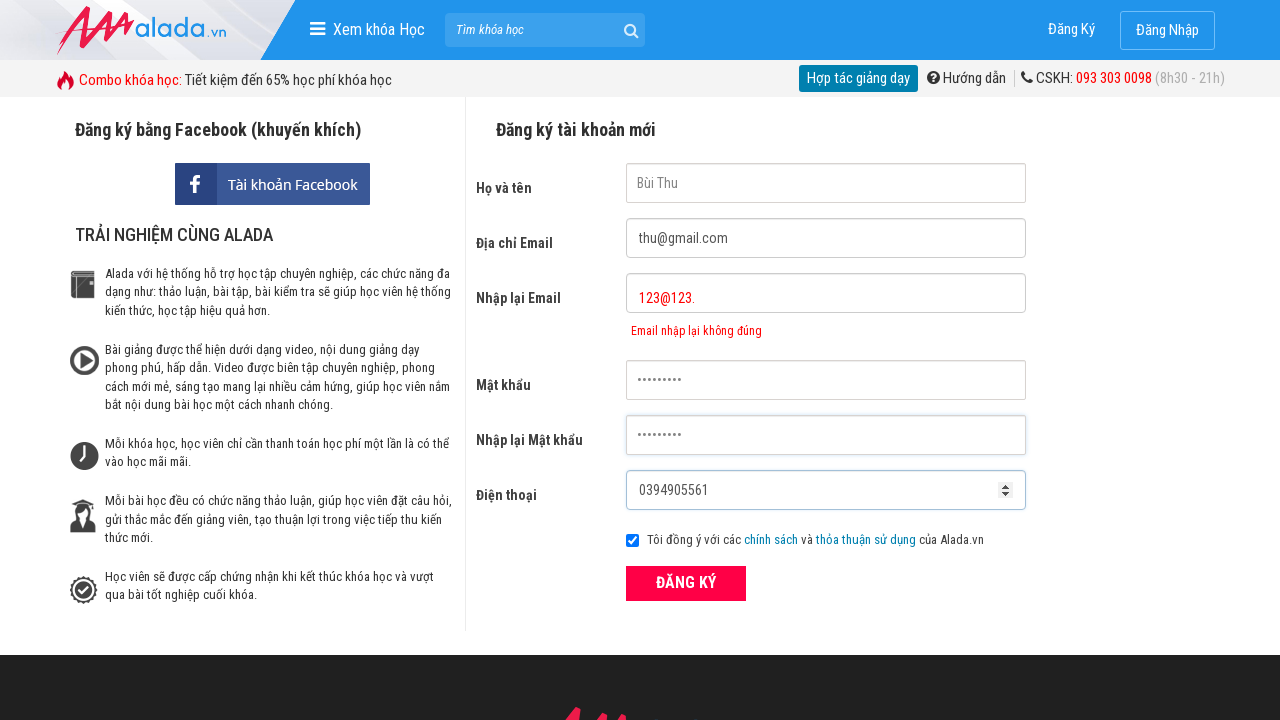

Clicked ĐĂNG KÝ (Register) button to submit form at (686, 583) on xpath=//form[@id='frmLogin']//button[text()='ĐĂNG KÝ']
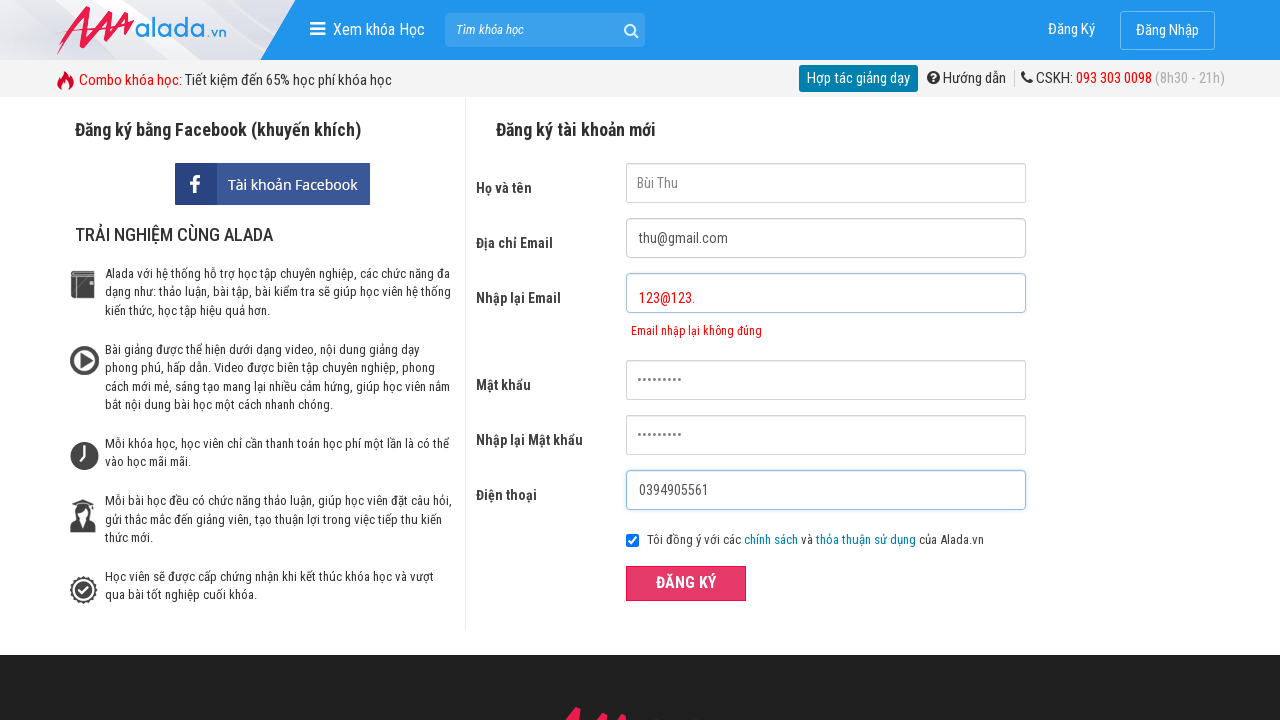

Verified email confirmation error message 'Email nhập lại không đúng' is displayed
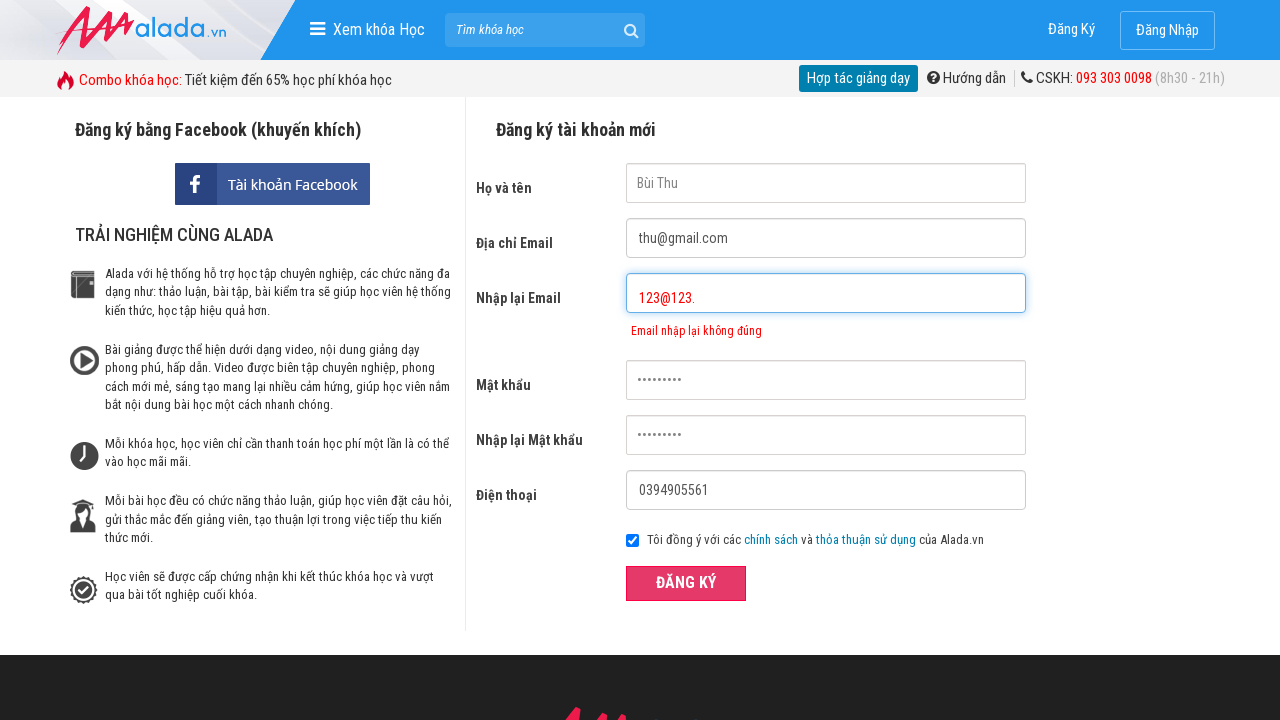

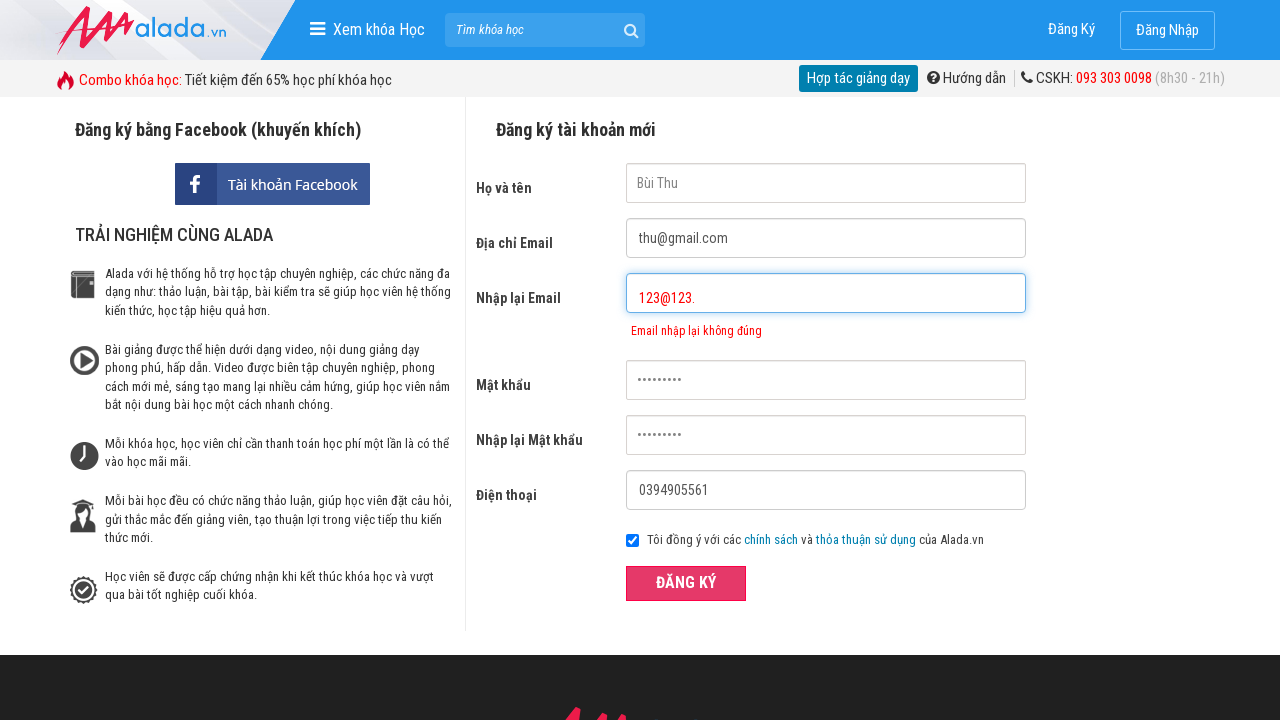